Tests window switching functionality by clicking a link that opens a new window and switching between the parent and child windows

Starting URL: https://opensource-demo.orangehrmlive.com/web/index.php/auth/login

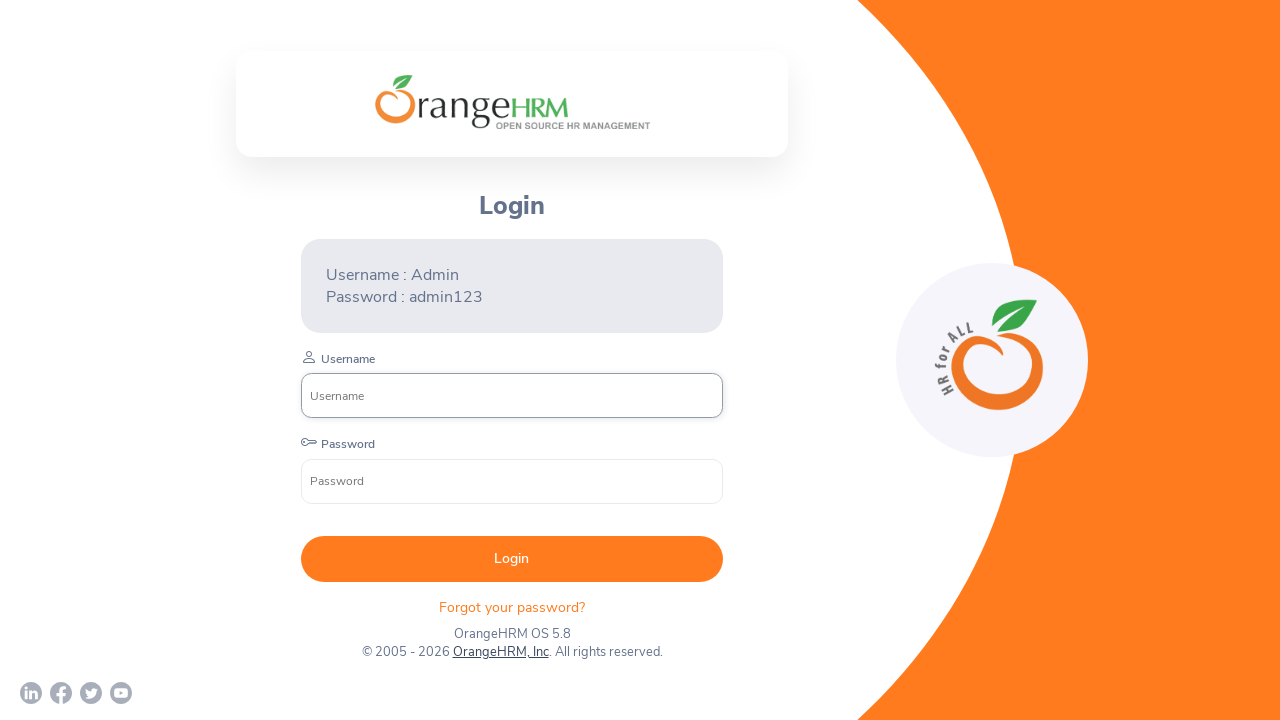

Clicked OrangeHRM, Inc link and new window opened at (500, 652) on xpath=//a[normalize-space()='OrangeHRM, Inc']
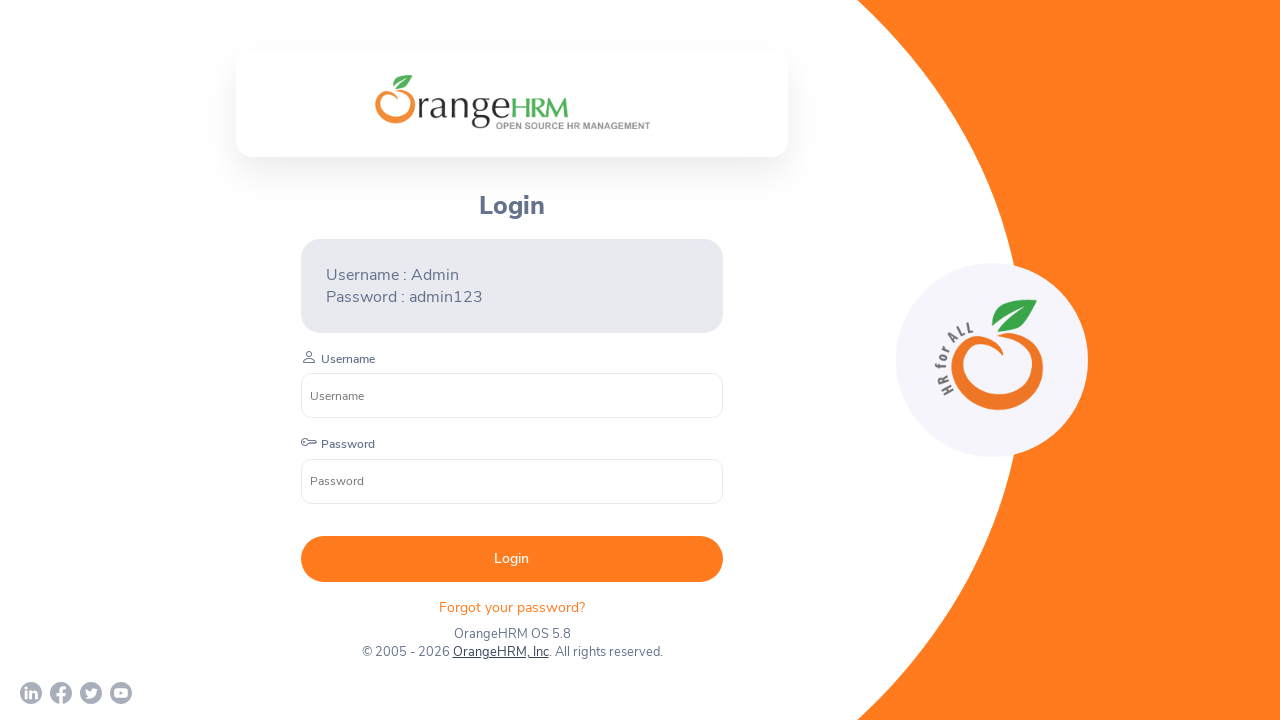

Retrieved title of new window
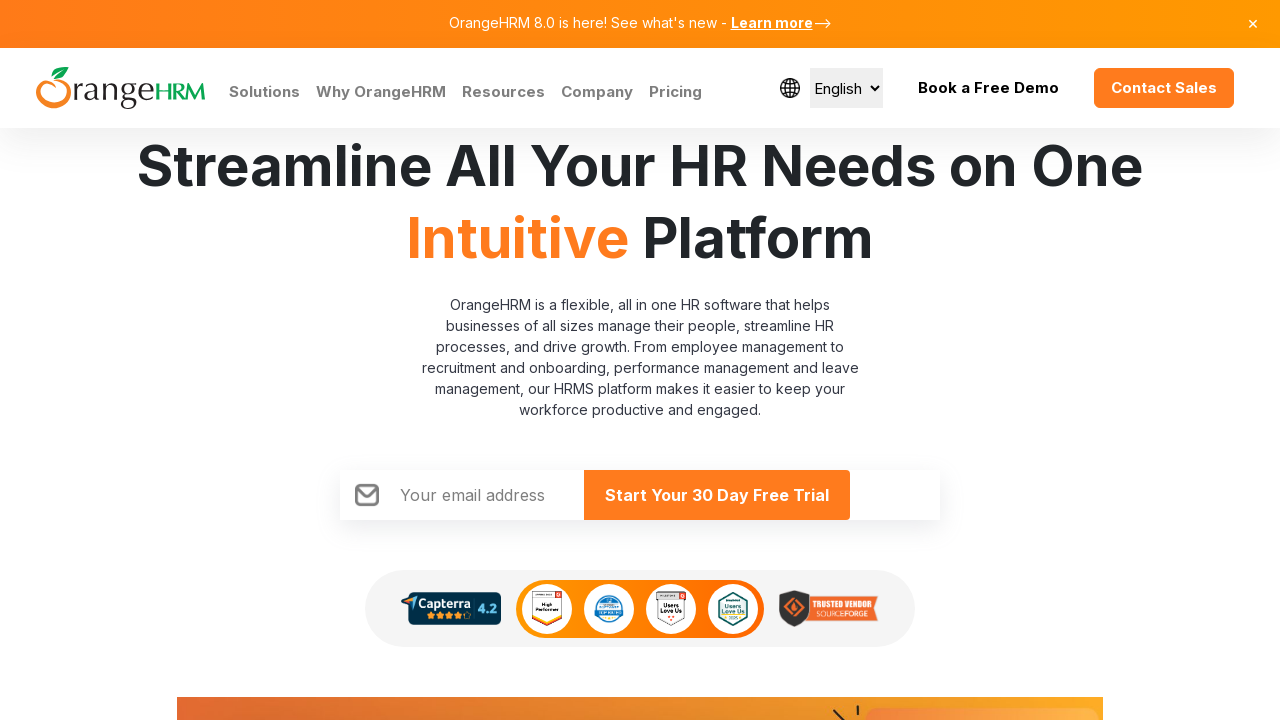

Switched back to original window and retrieved its title
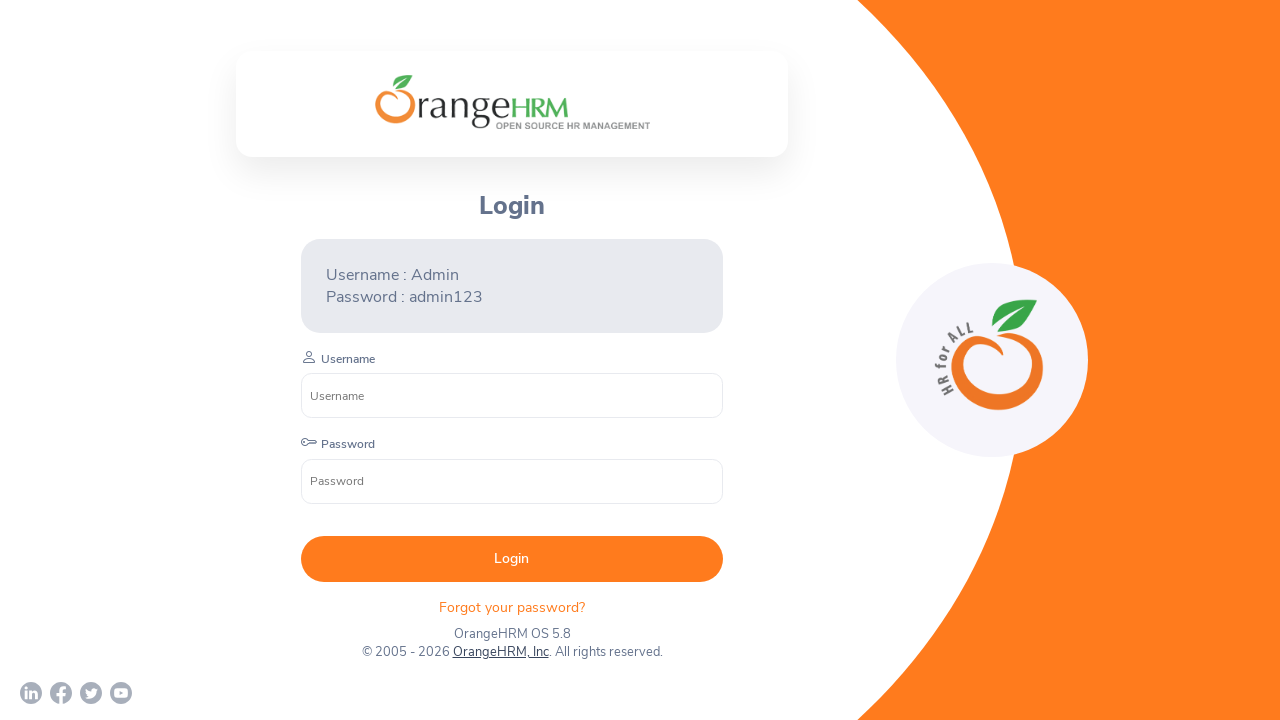

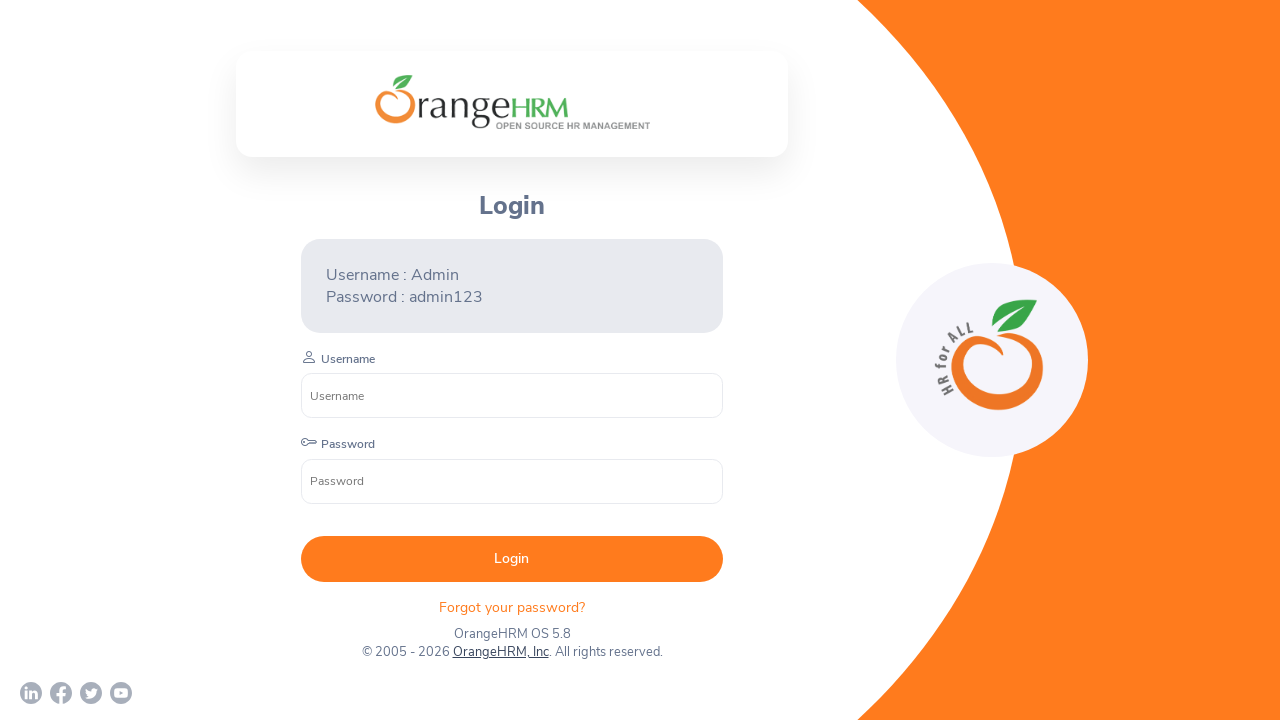